Navigates to the Python.org homepage and verifies the page loads successfully by checking the title

Starting URL: https://python.org

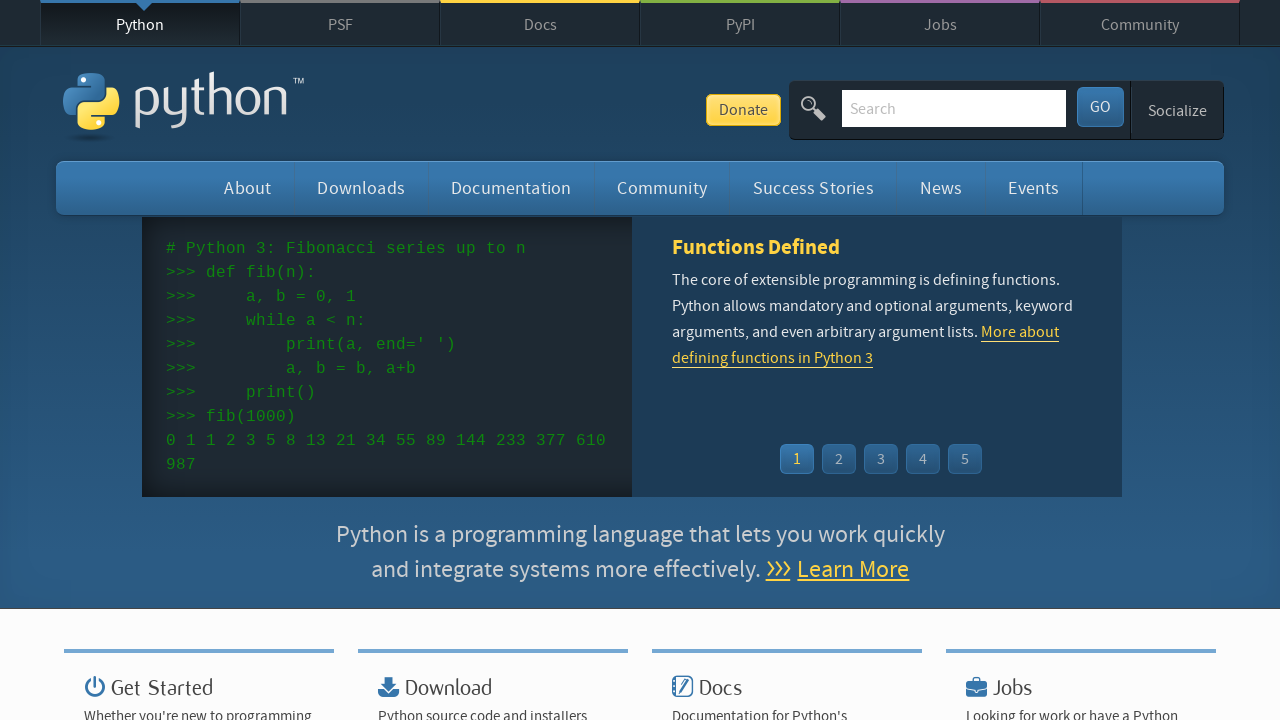

Navigated to Python.org homepage
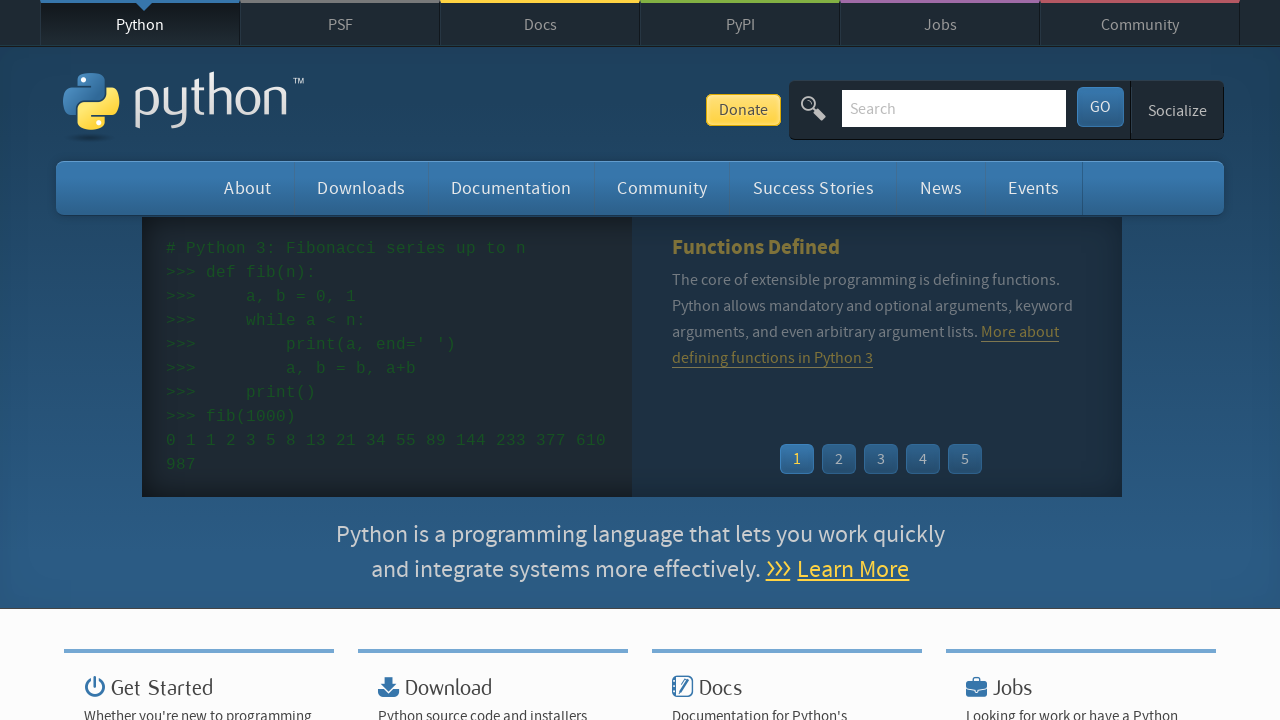

Page DOM content loaded
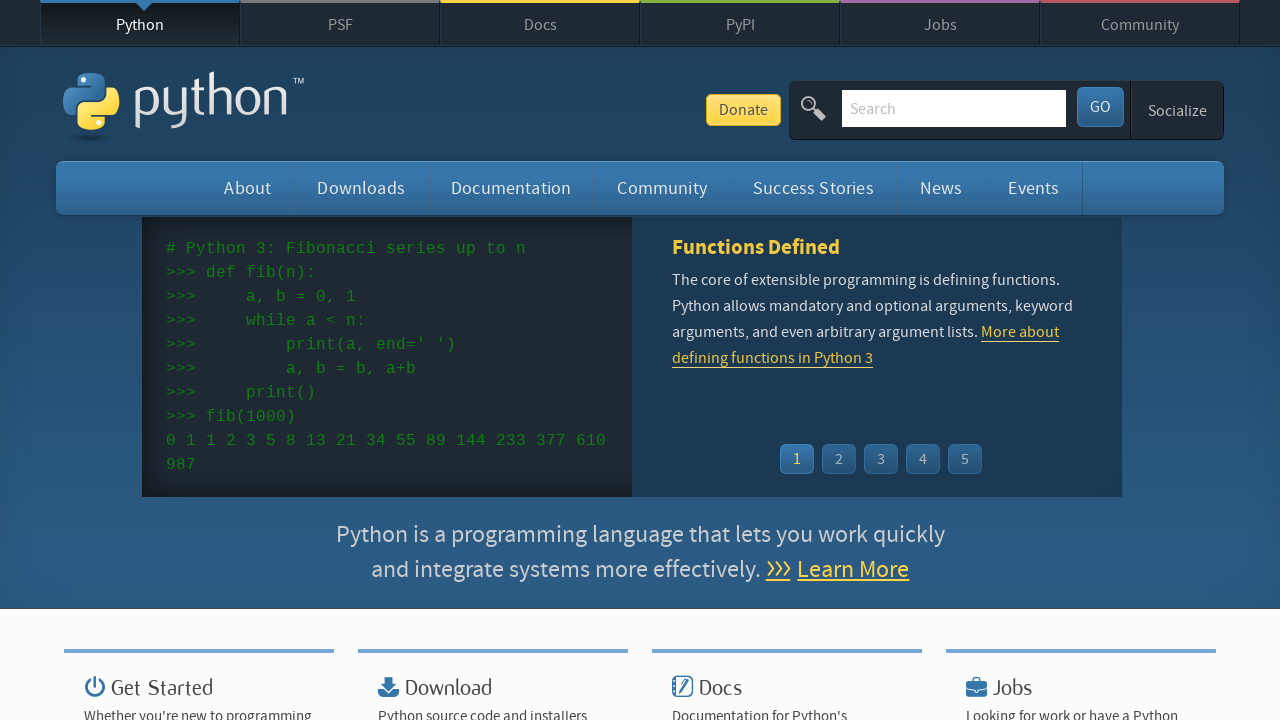

Verified page title is 'Welcome to Python.org'
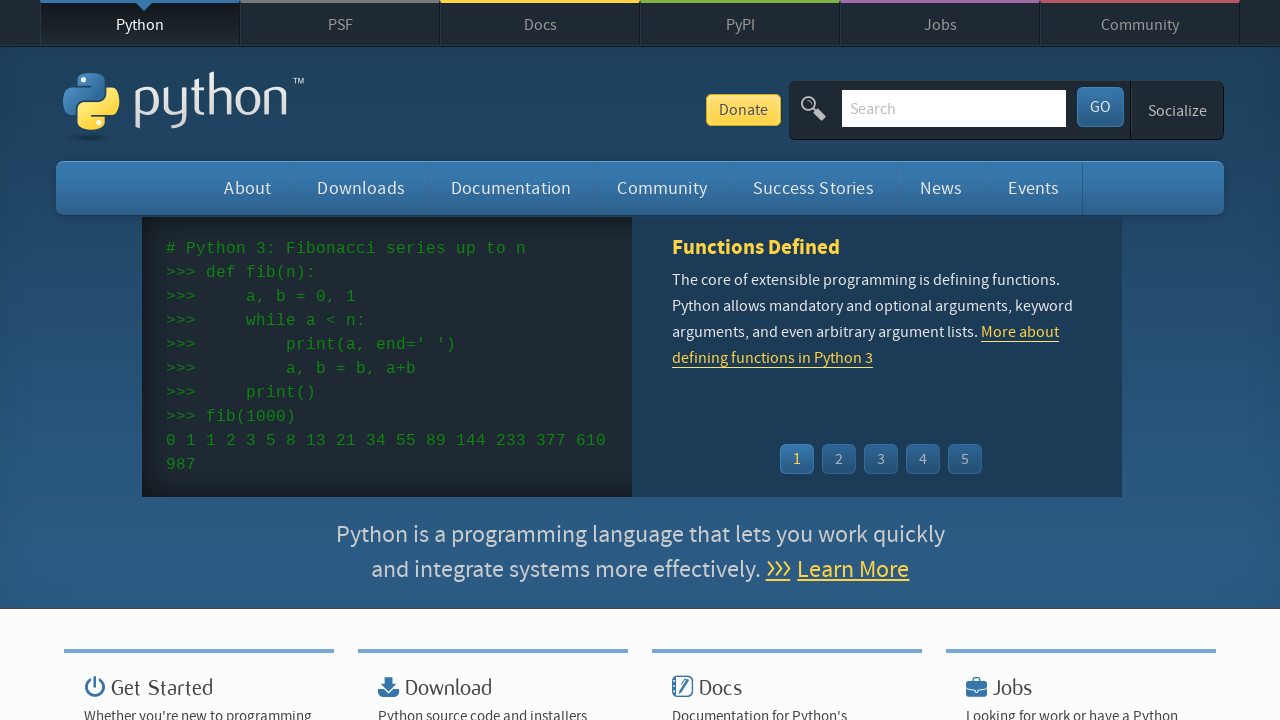

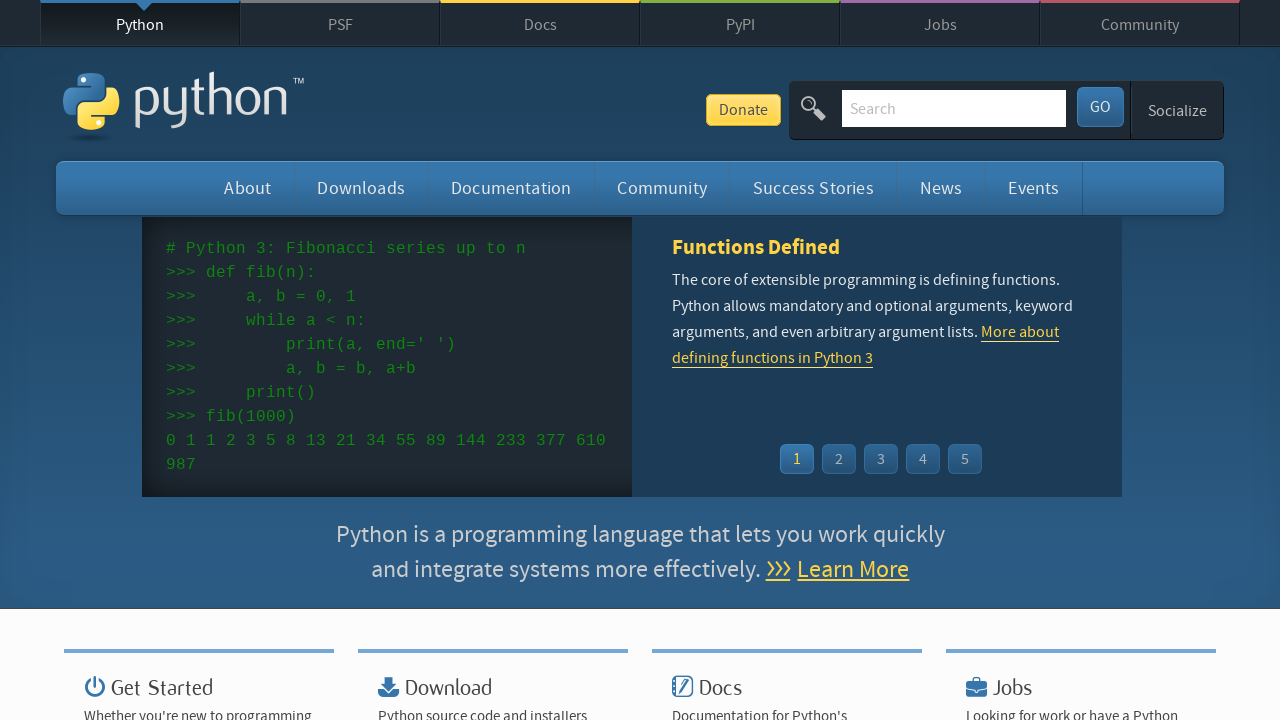